Tests jQuery UI drag and drop functionality by dragging an element from source to destination within an iframe

Starting URL: https://jqueryui.com/droppable/

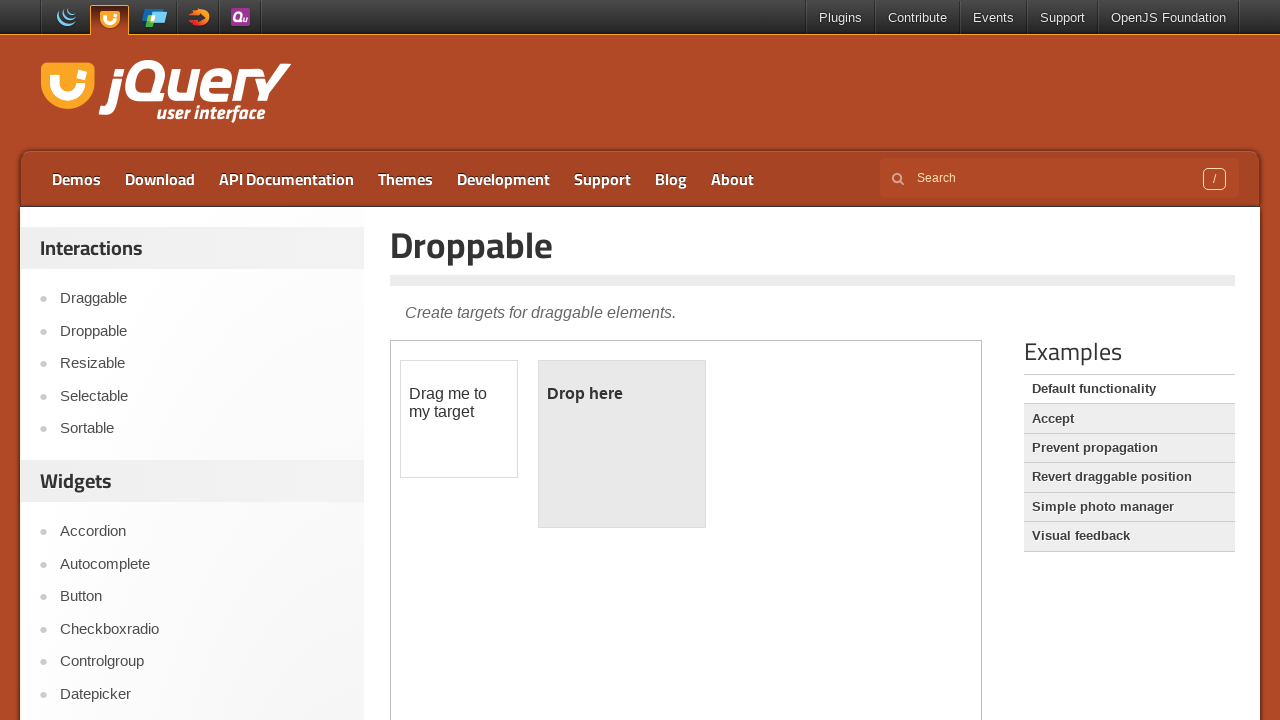

Located the iframe containing the drag and drop demo
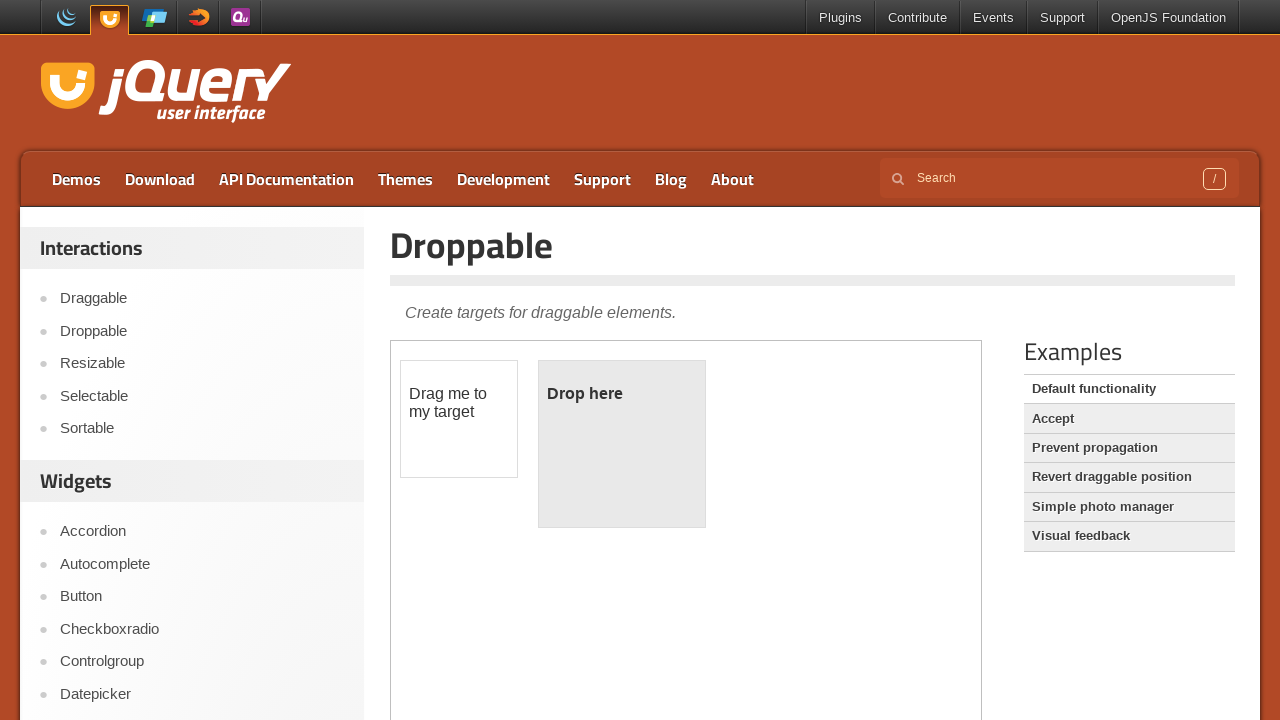

Located the draggable element with ID 'draggable'
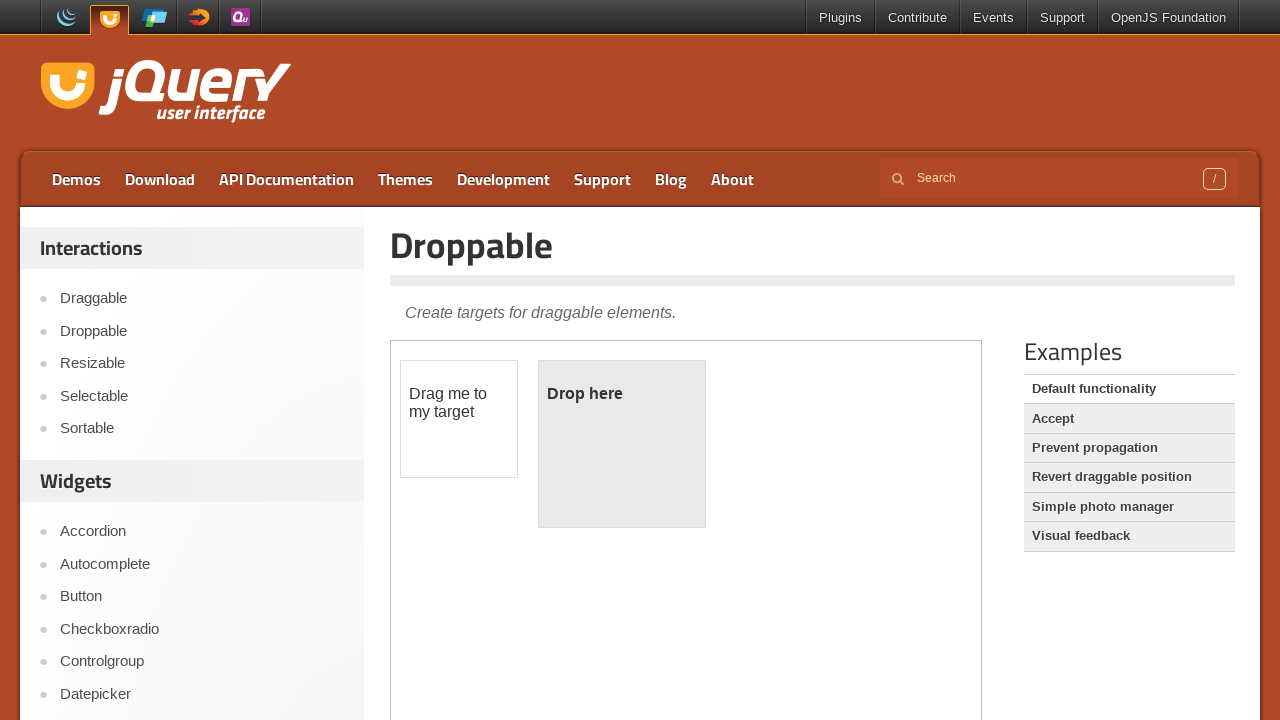

Located the droppable target element with ID 'droppable'
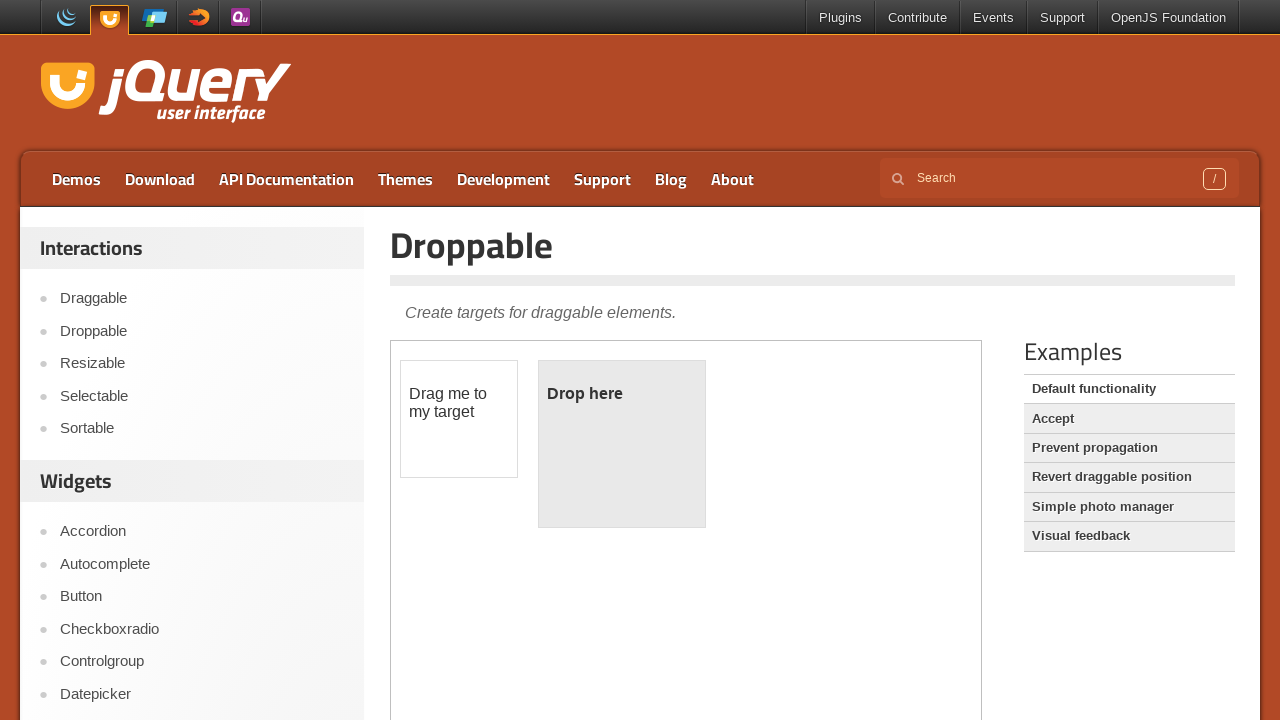

Dragged element from source to droppable destination at (622, 444)
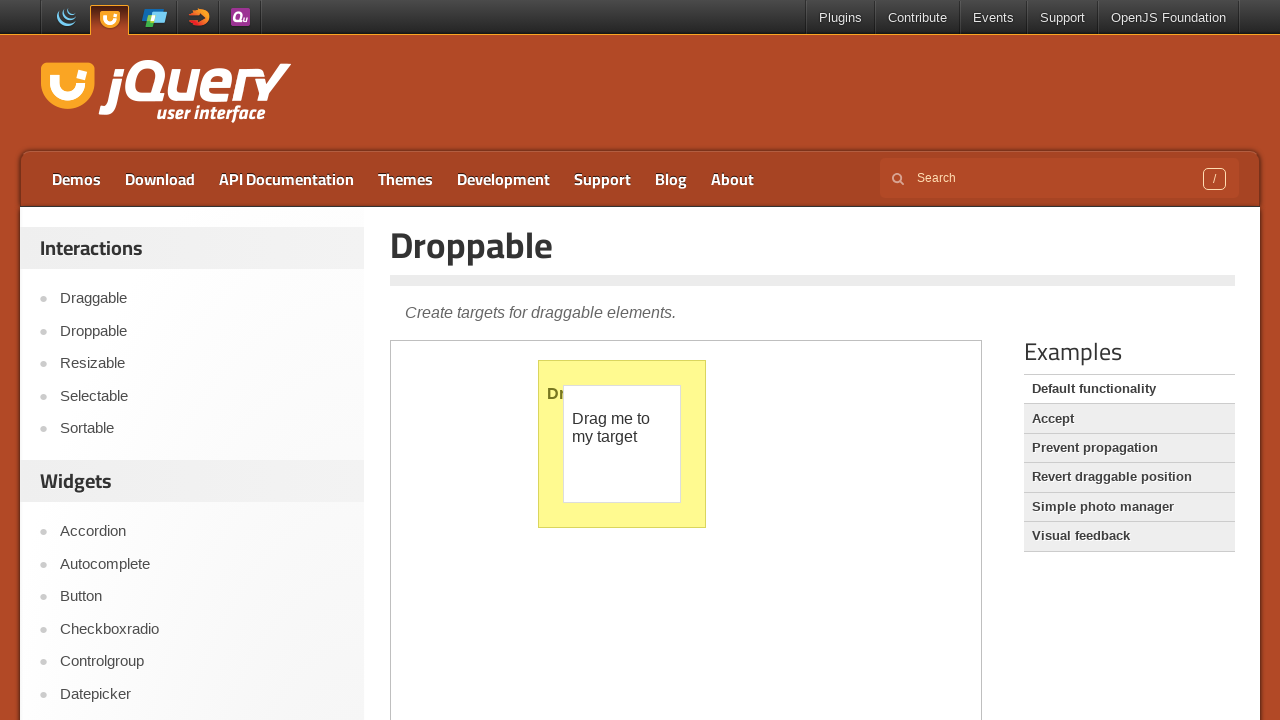

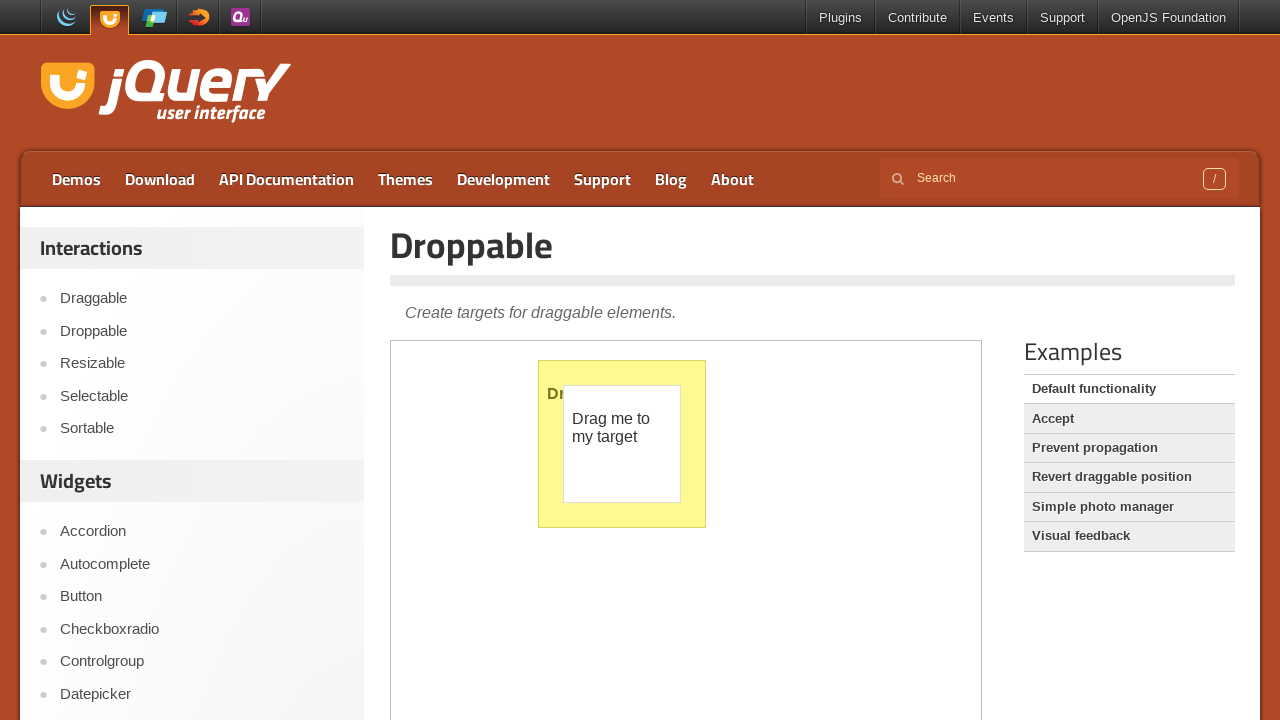